Tests multiple checkboxes by navigating to checkboxes page and ensuring all checkboxes are selected

Starting URL: http://the-internet.herokuapp.com

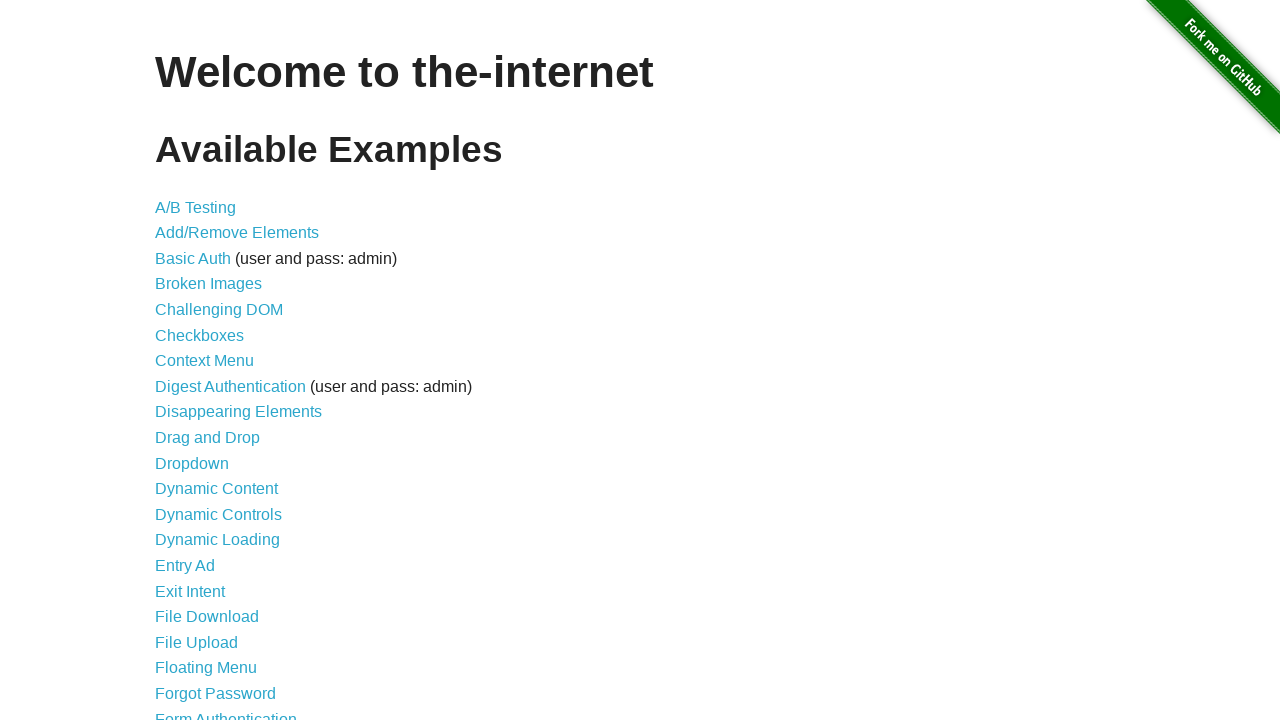

Clicked on the checkboxes link to navigate to checkboxes page at (200, 335) on a[href='/checkboxes']
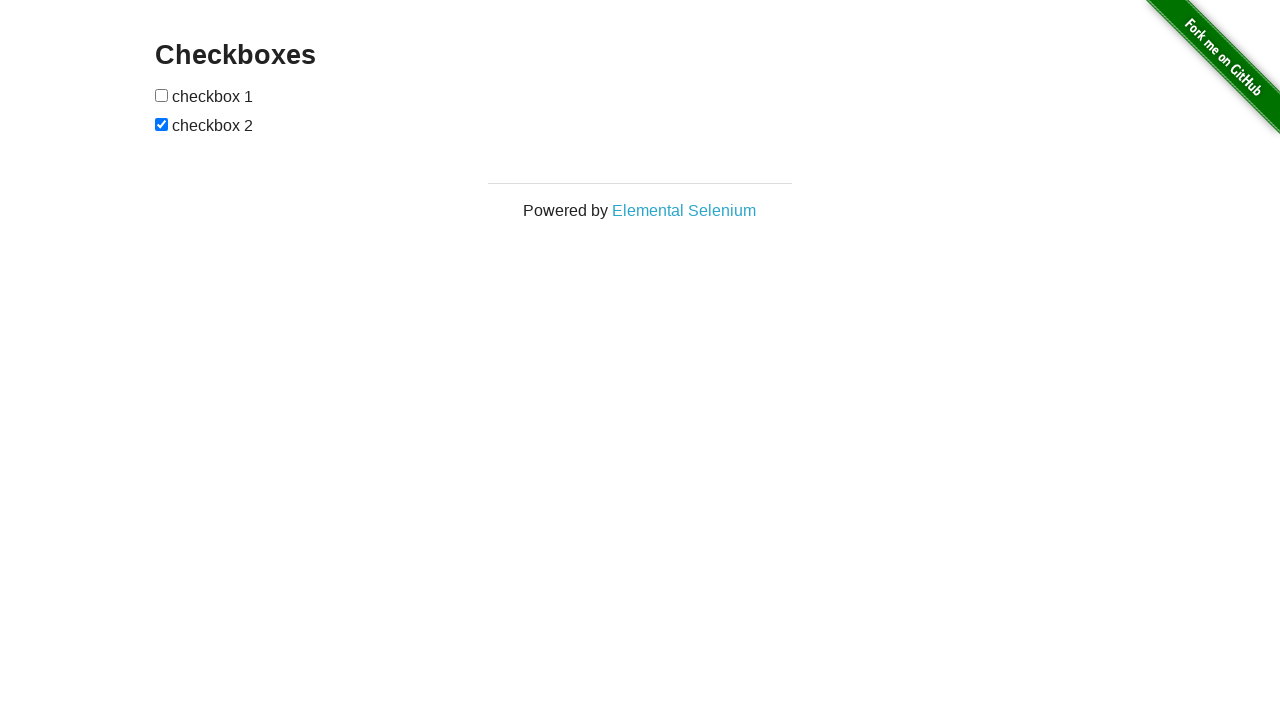

Retrieved all checkboxes from the page
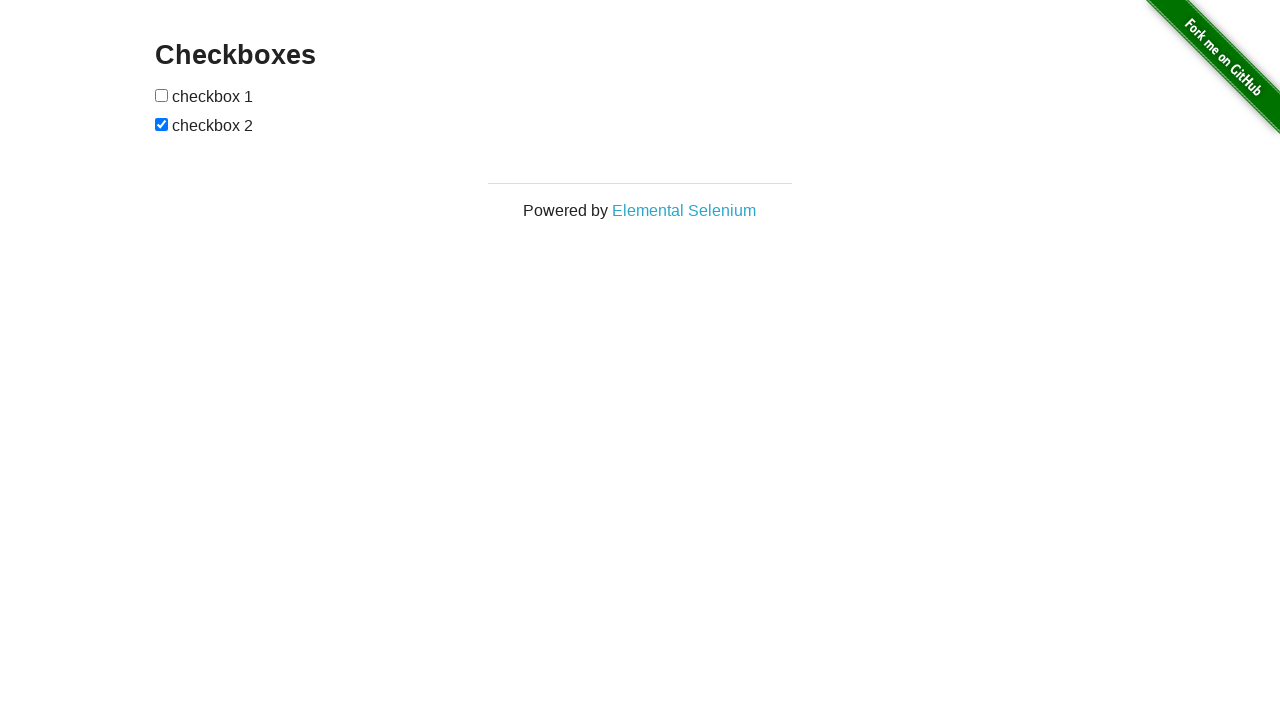

Clicked on an unchecked checkbox to select it at (162, 95) on input[type='checkbox'] >> nth=0
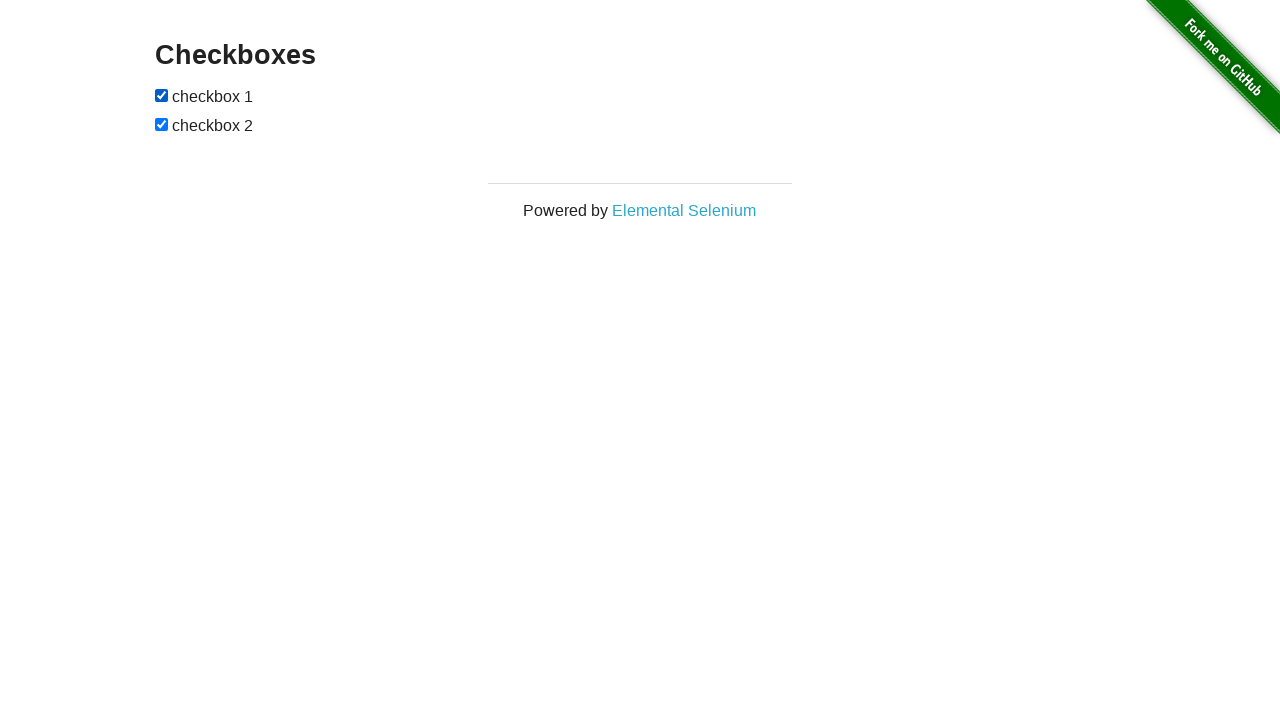

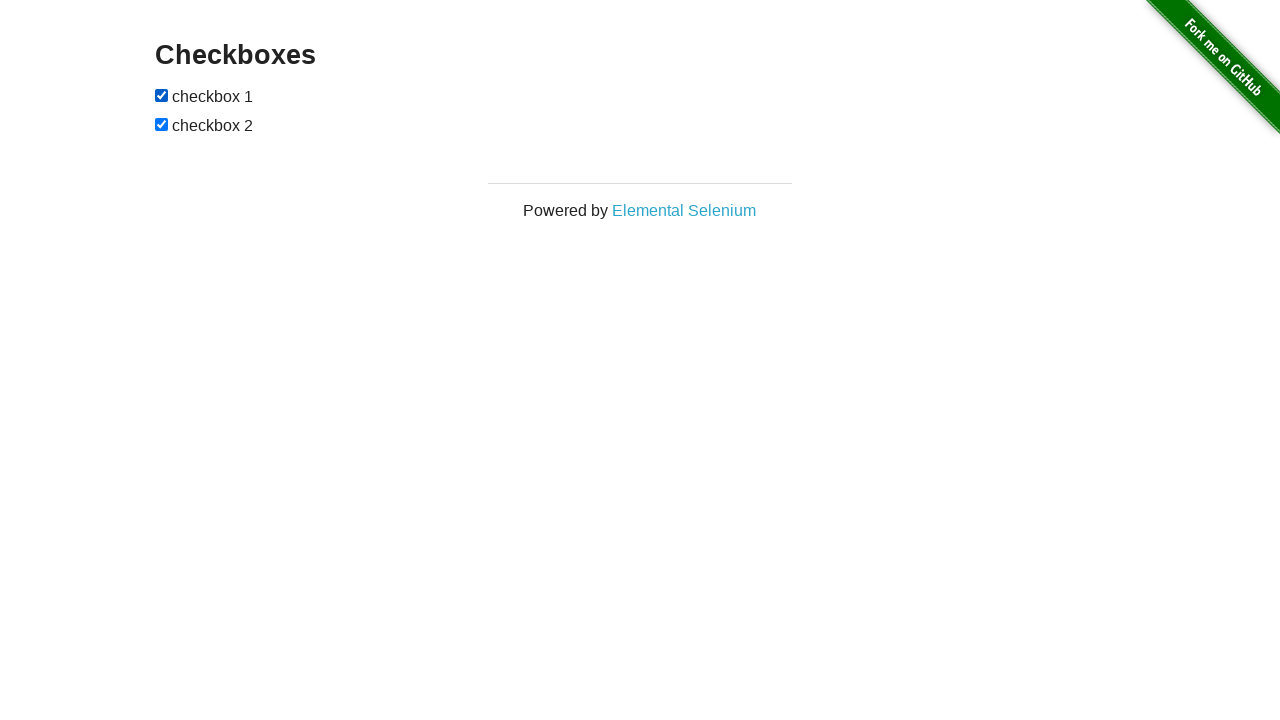